Tests dynamic checkbox controls by toggling visibility, clicking the checkbox, and verifying selection states

Starting URL: https://v1.training-support.net/selenium/dynamic-controls

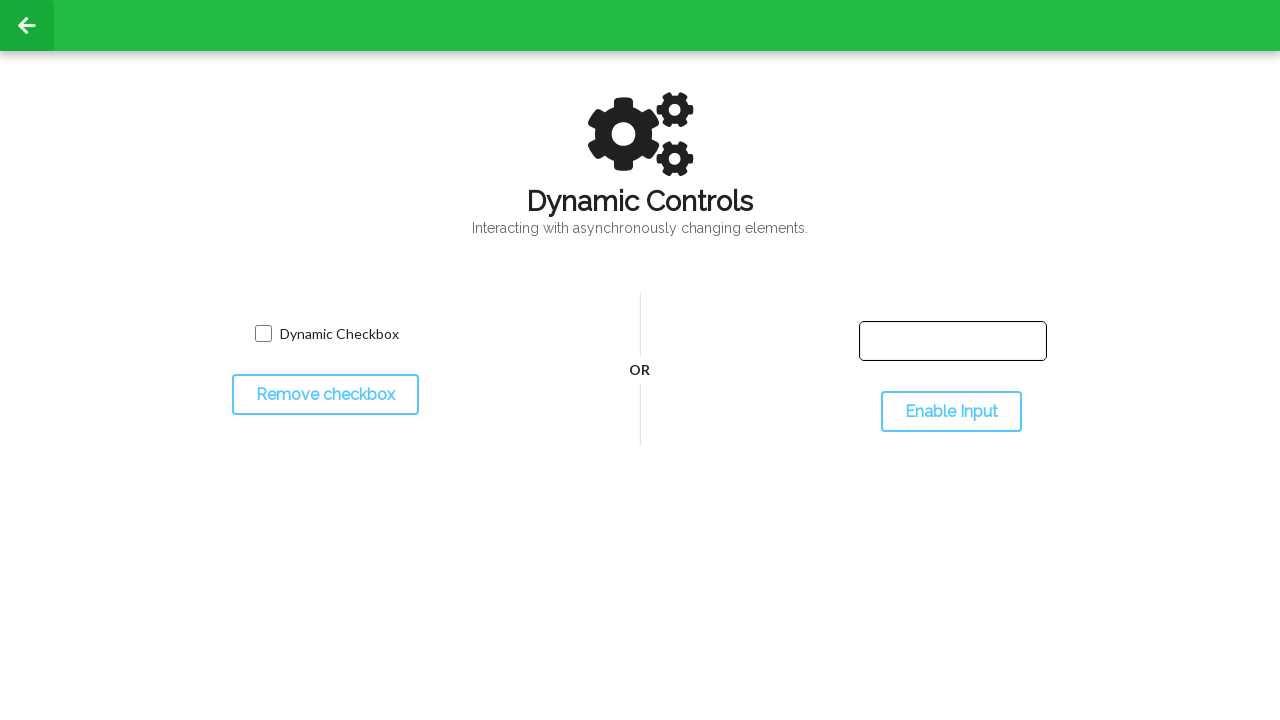

Clicked enabled checkbox in dynamic controls at (263, 334) on xpath=//div[@id='dynamicCheckbox']//input
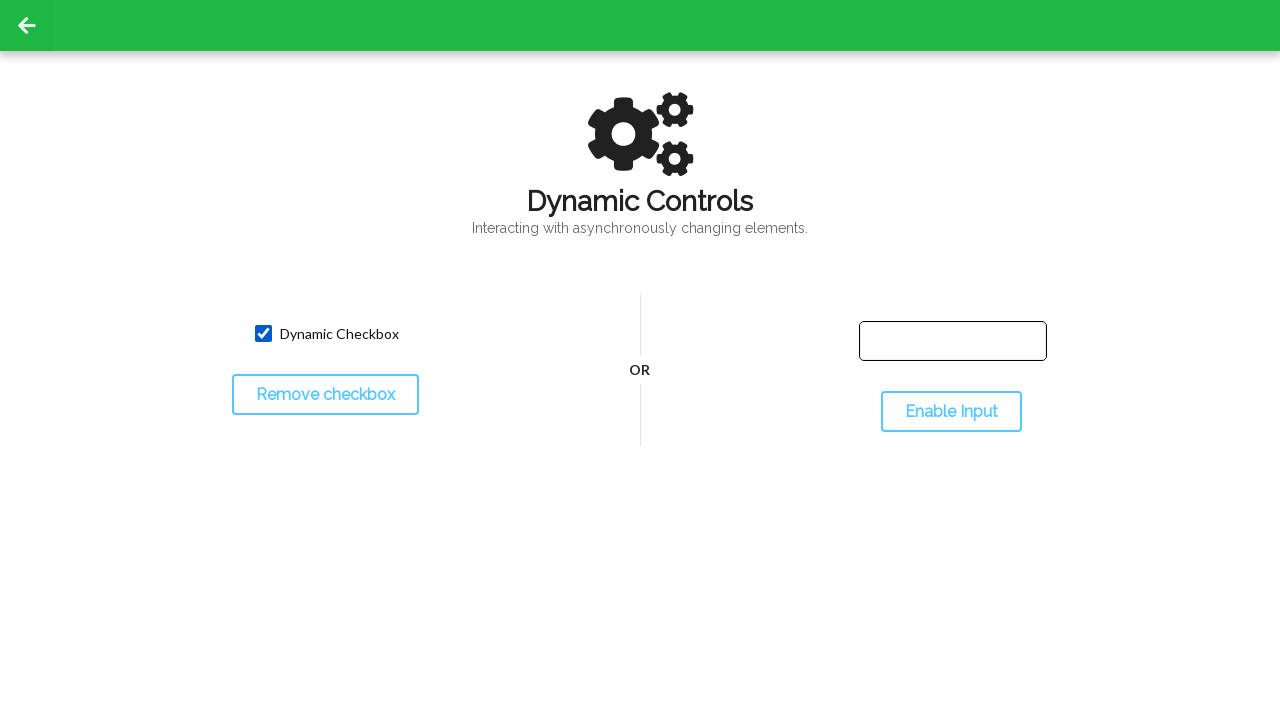

Clicked toggle button to remove checkbox at (325, 395) on #toggleCheckbox
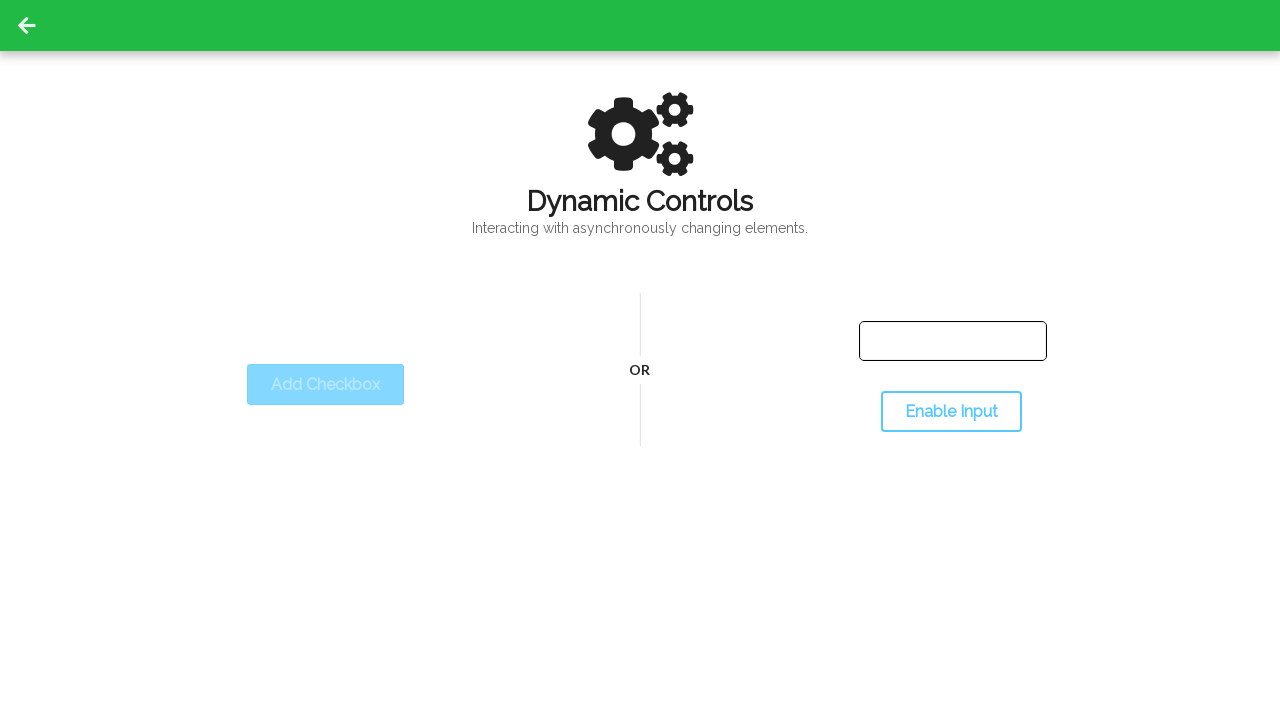

Checkbox disappeared as expected
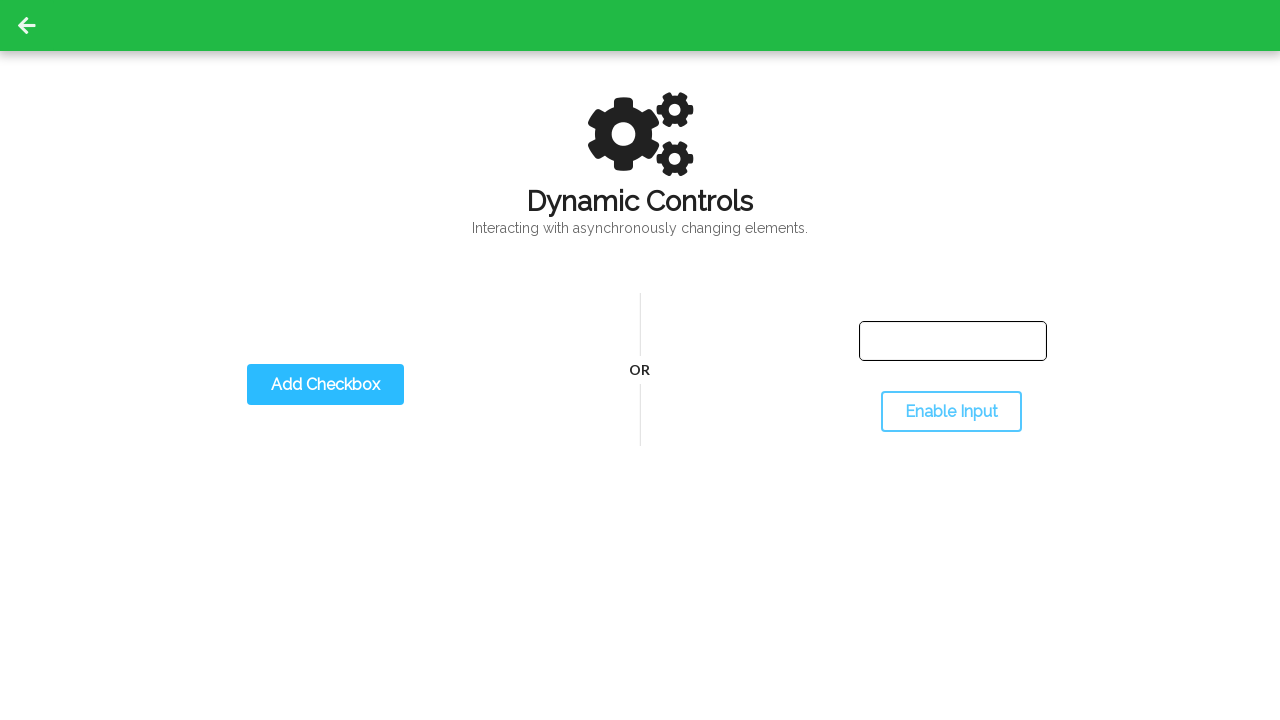

Clicked button to add checkbox back at (325, 385) on xpath=//button[text()='Add Checkbox']
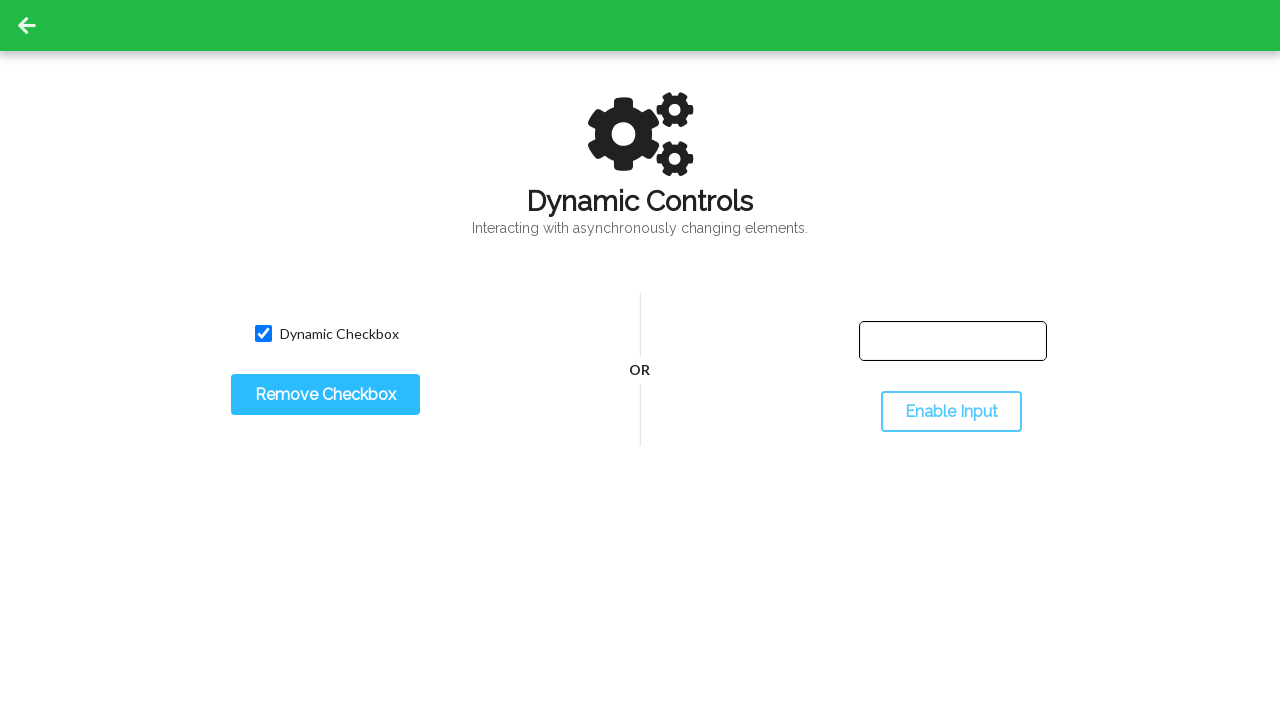

Checkbox appeared and is now visible
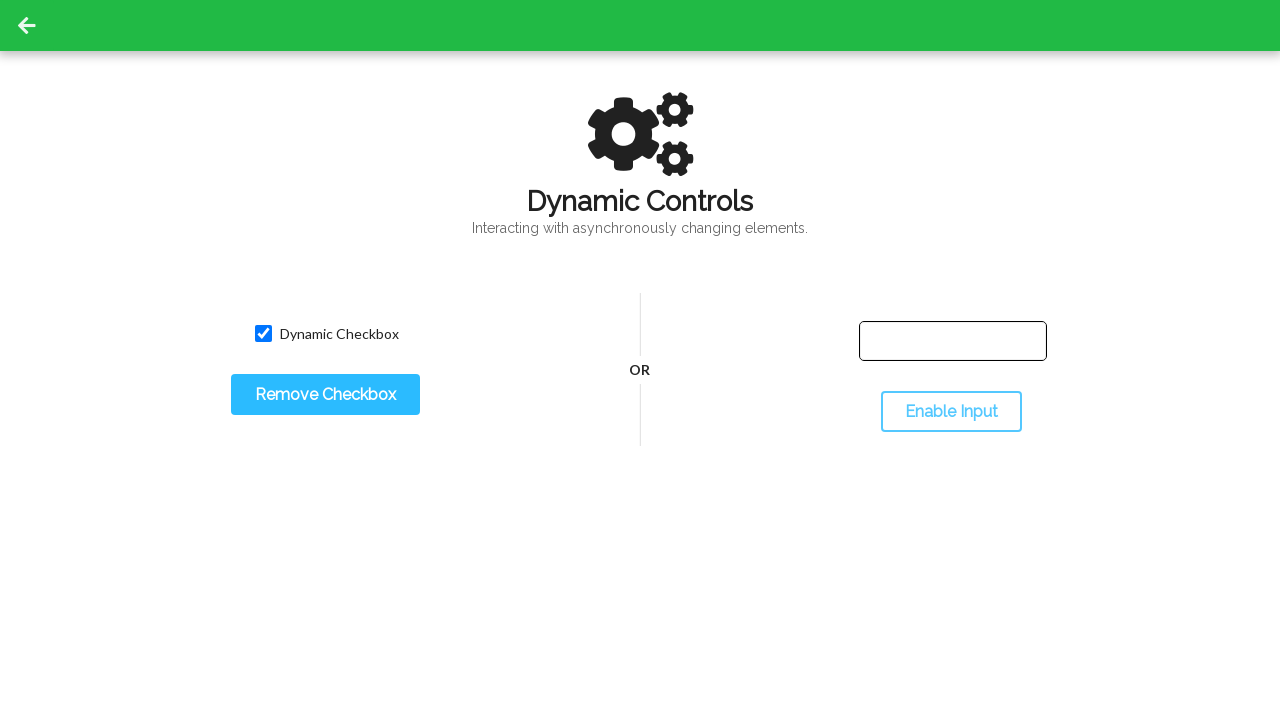

Clicked checkbox to select it at (263, 334) on xpath=//div[@id='dynamicCheckbox']//input
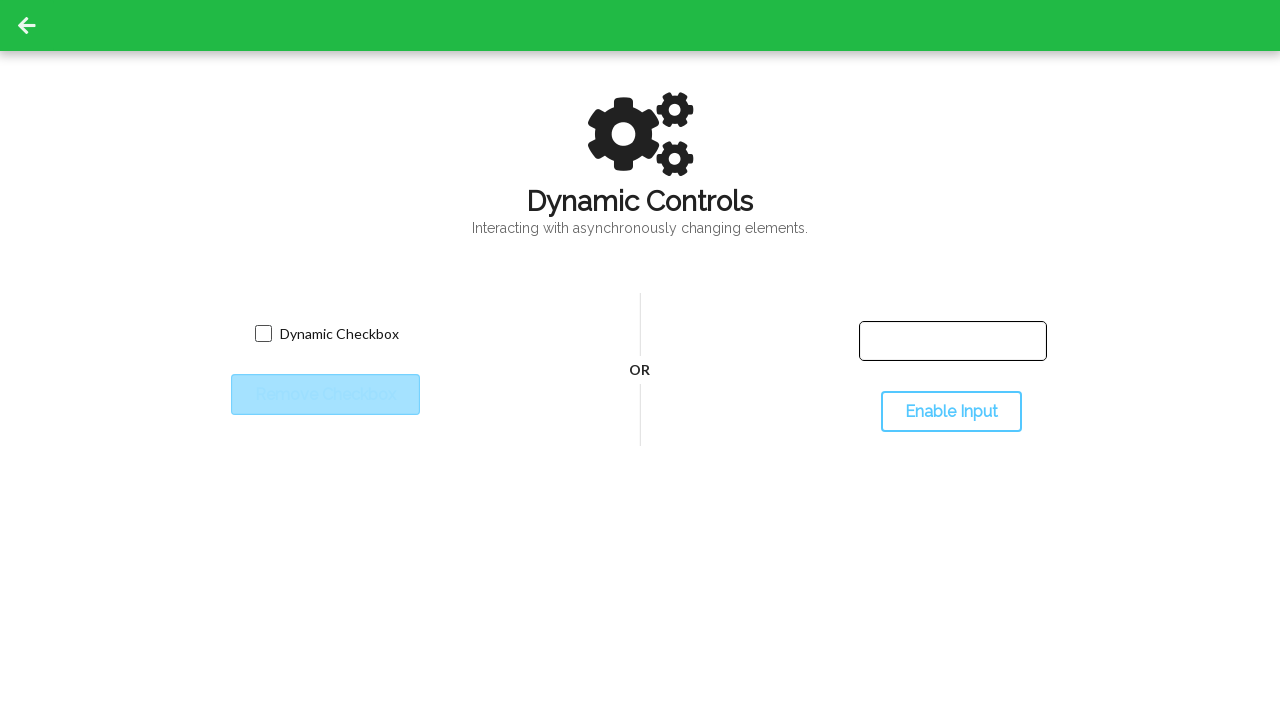

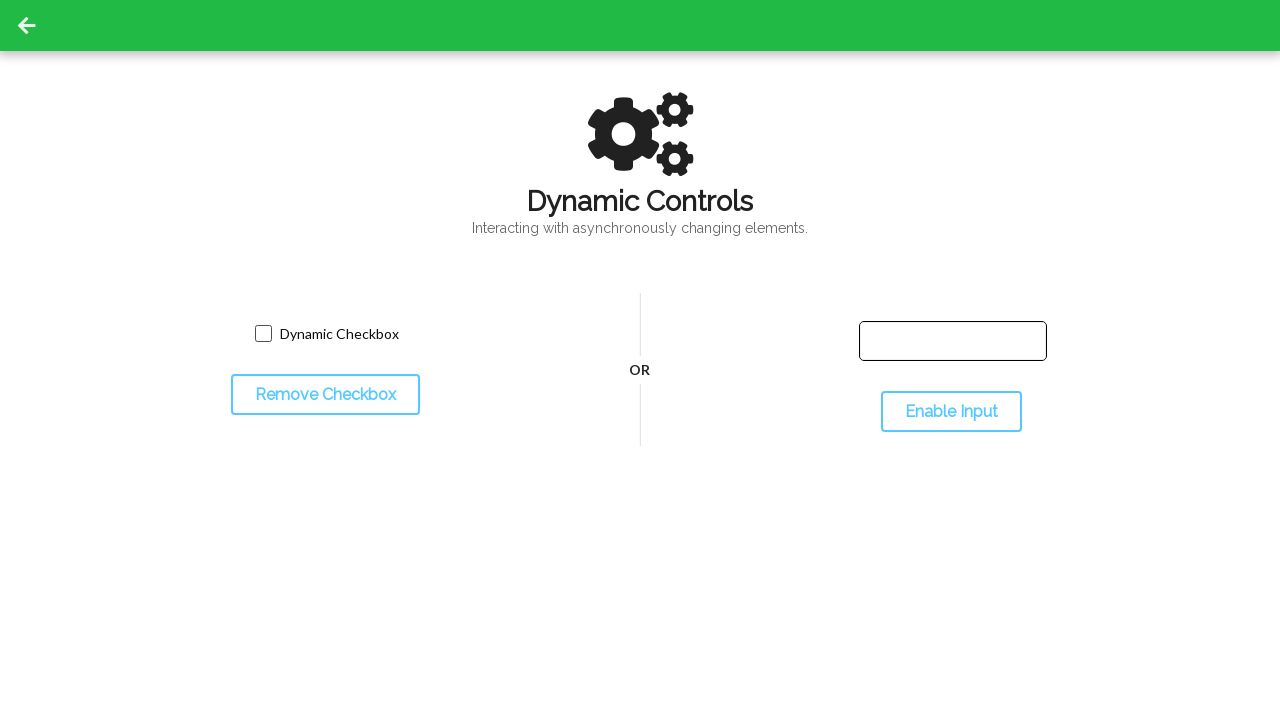